Navigates to the OpenCart login page, clicks on the "My Account" dropdown, and then clicks on the "Register" link to navigate to the registration page.

Starting URL: https://naveenautomationlabs.com/opencart/index.php?route=account/login

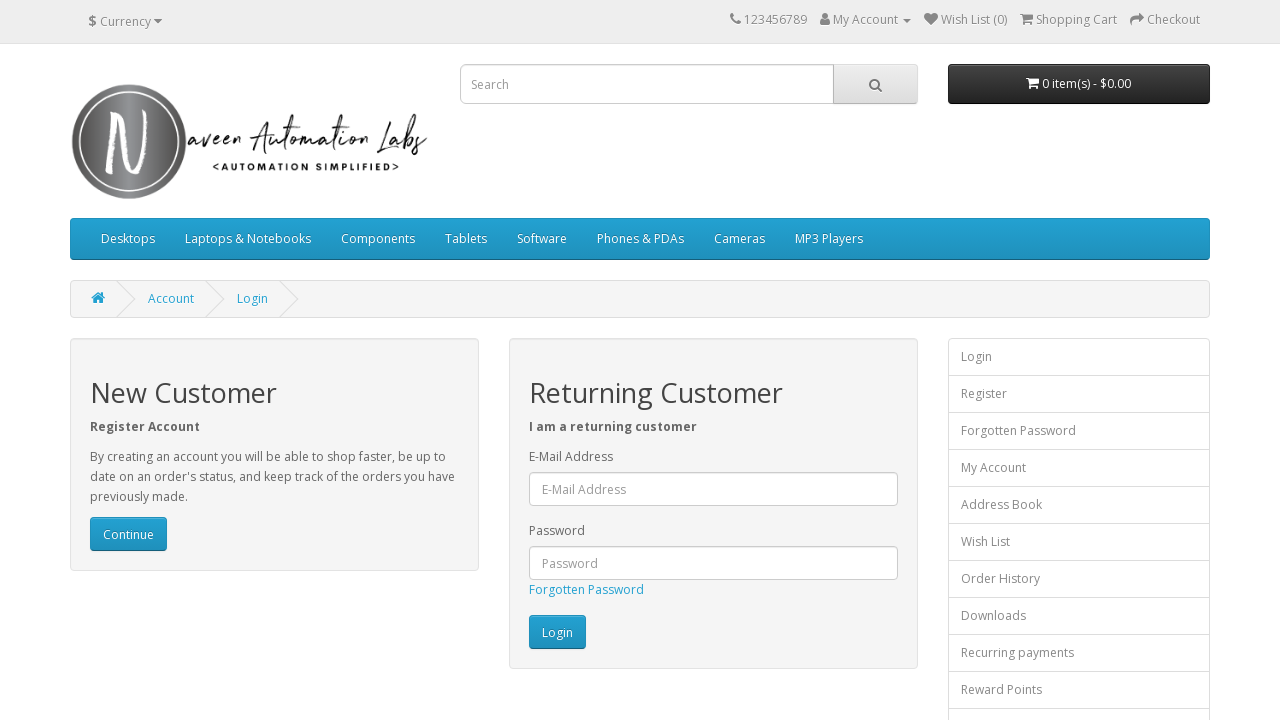

Clicked on 'My Account' dropdown at (866, 20) on internal:text="My Account"i >> nth=0
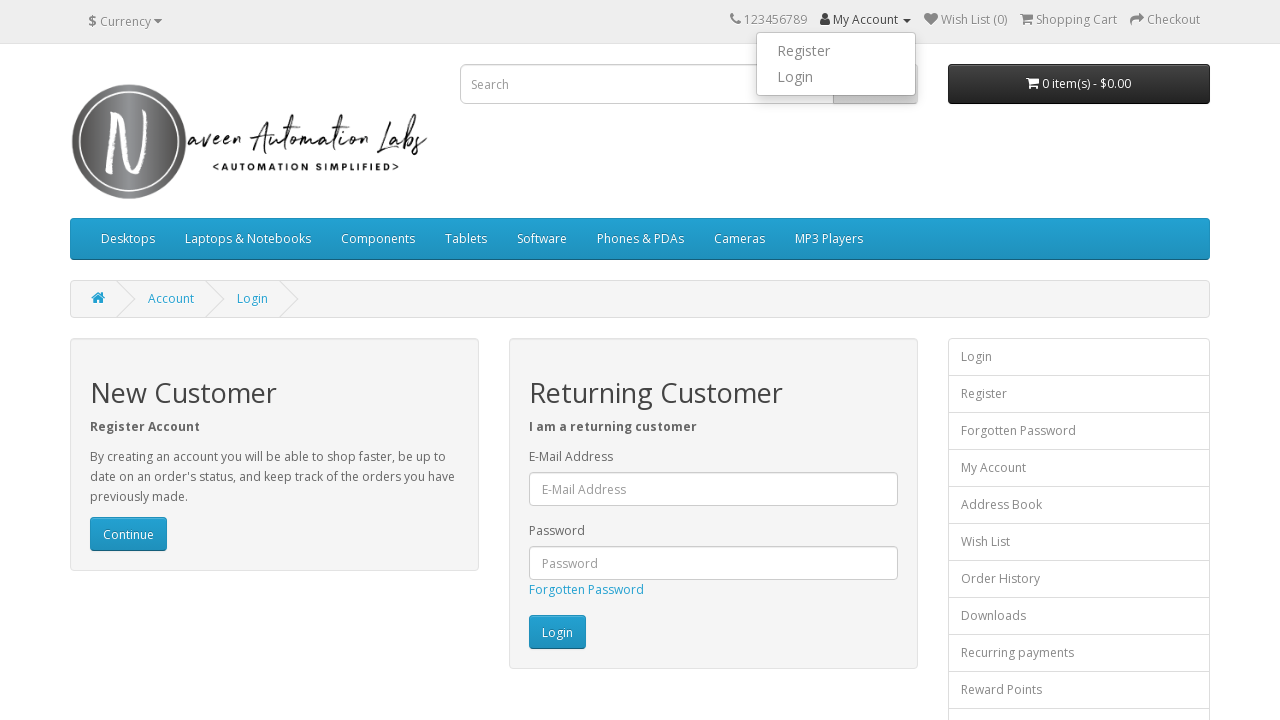

Clicked on 'Register' link at (836, 51) on internal:text="Register"i >> nth=0
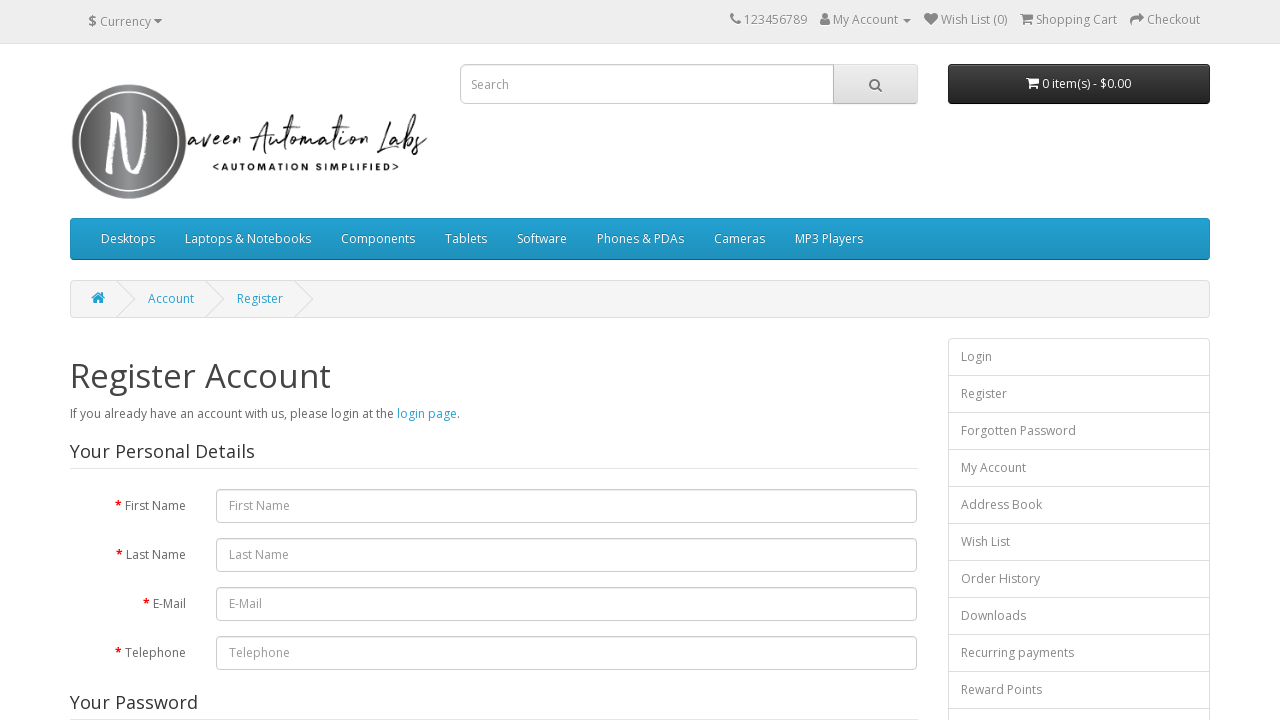

Registration page loaded successfully
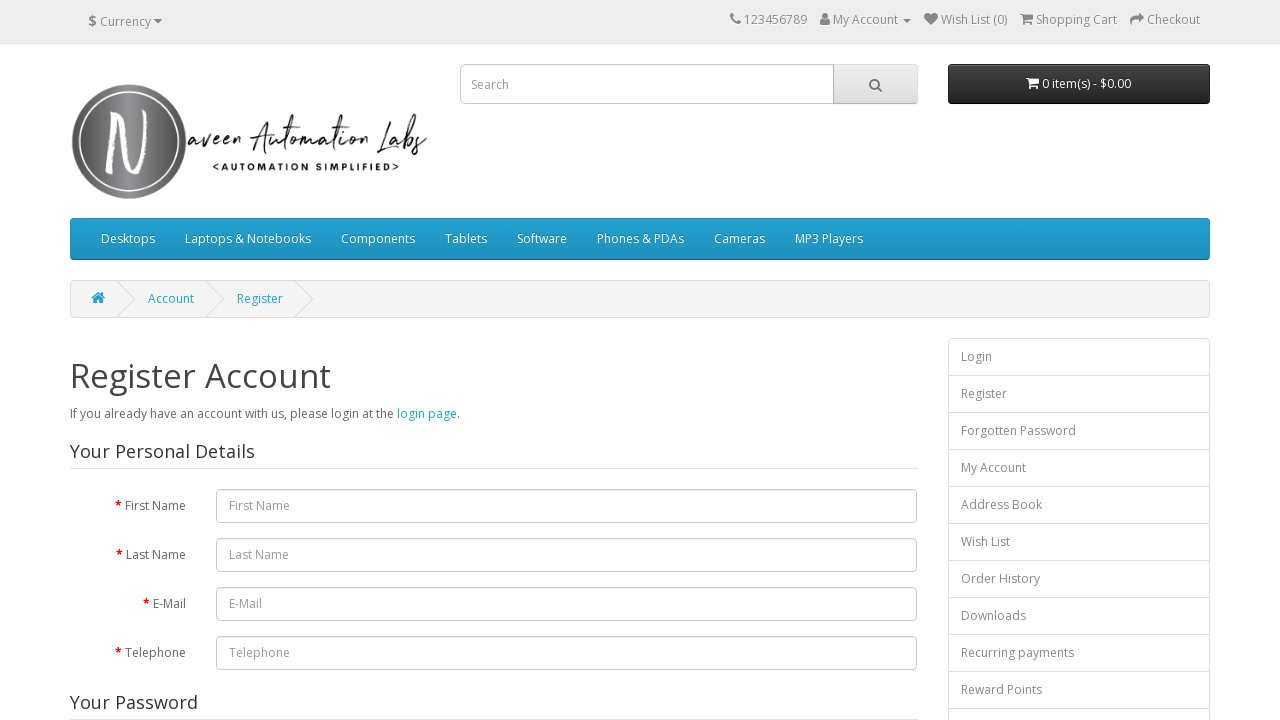

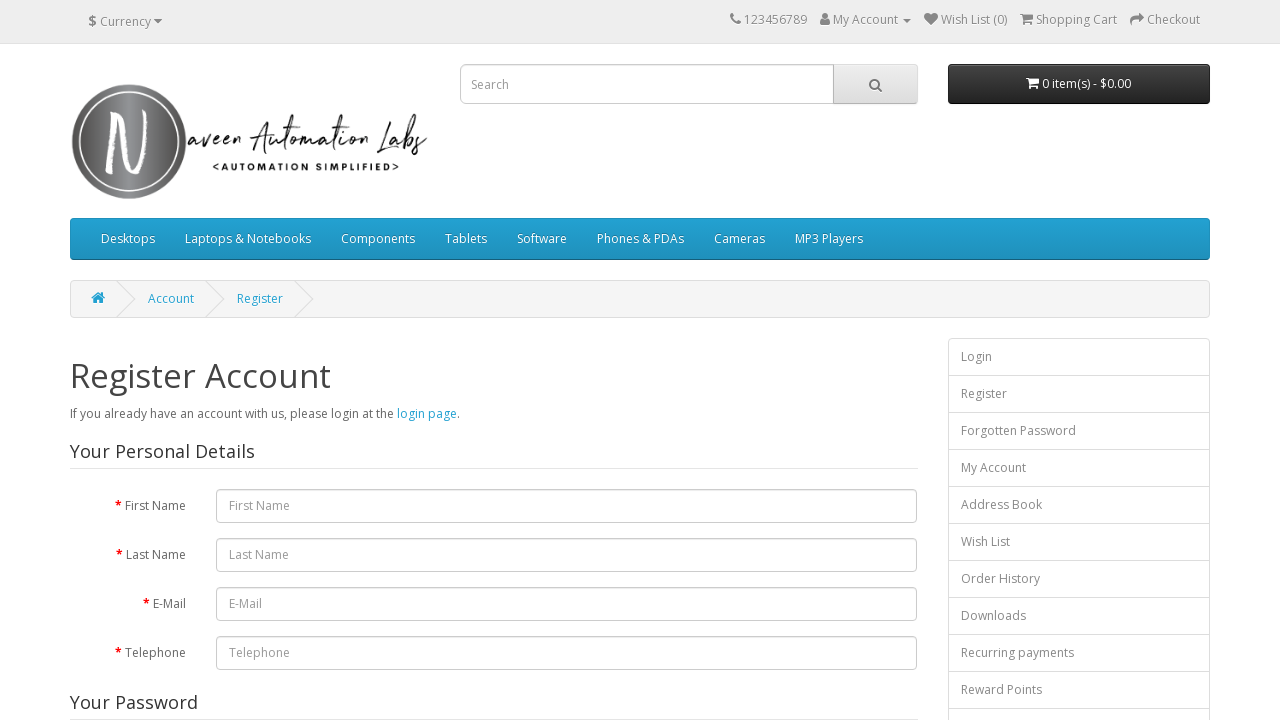